Tests the web table search functionality by entering "Rice" in the search field and verifying that the filtered table results contain only items with "Rice" in the name.

Starting URL: https://rahulshettyacademy.com/seleniumPractise/#/offers

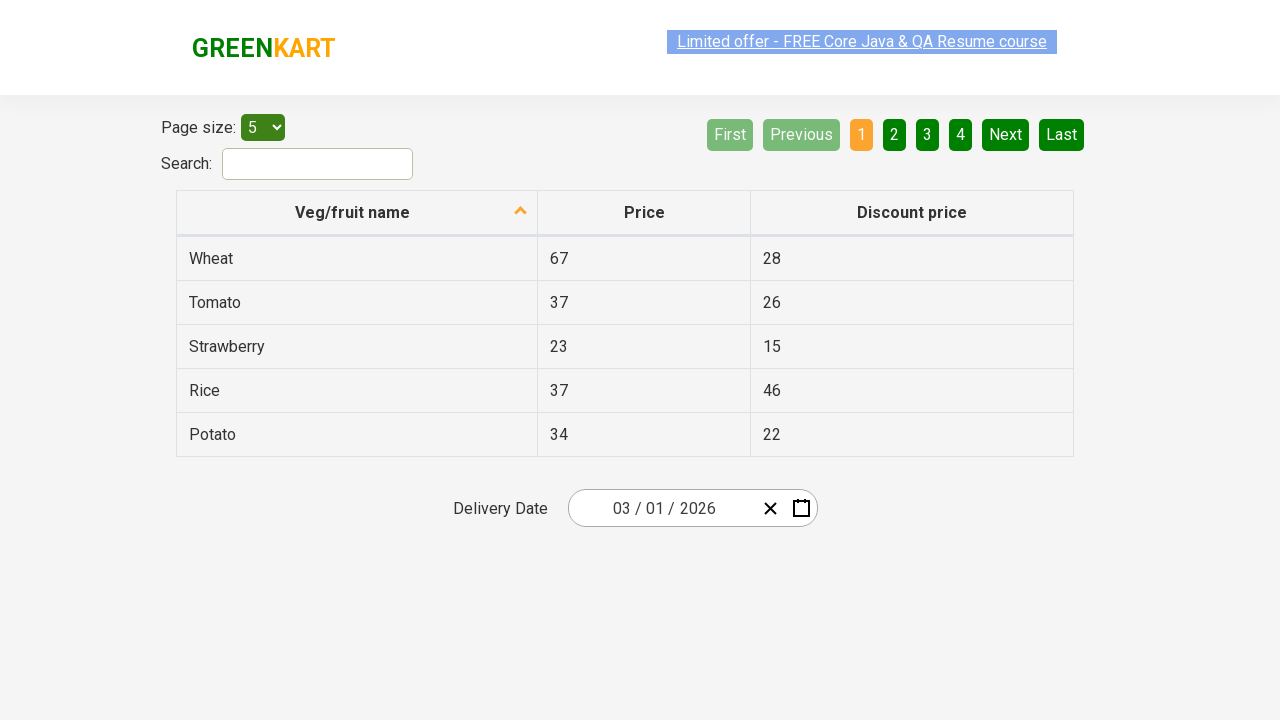

Filled search field with 'Rice' on #search-field
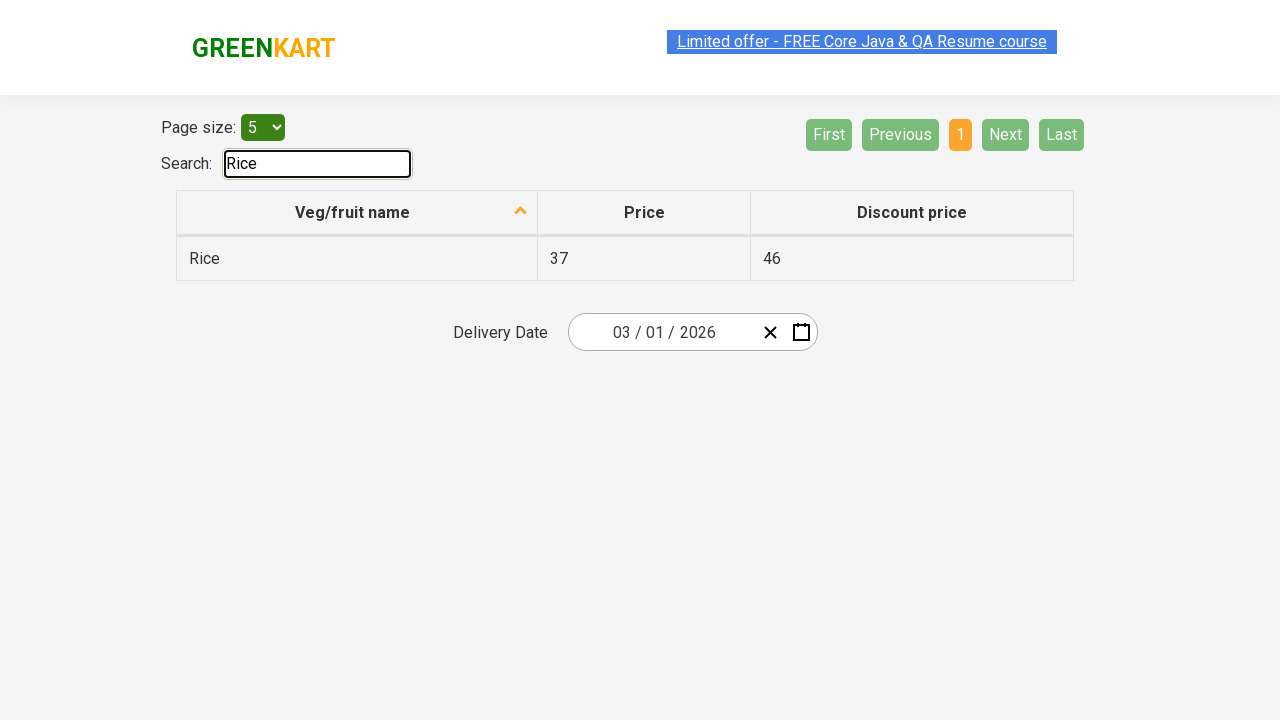

Waited 500ms for filter to apply
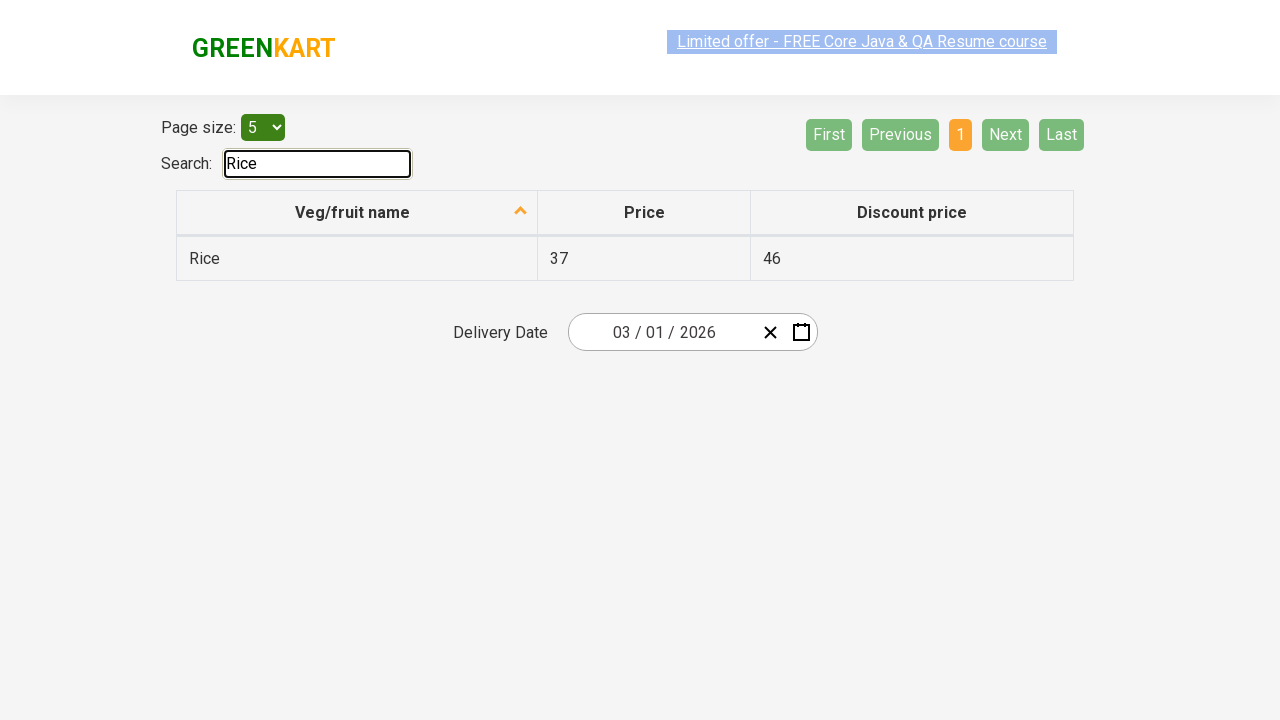

Table cells loaded after filtering
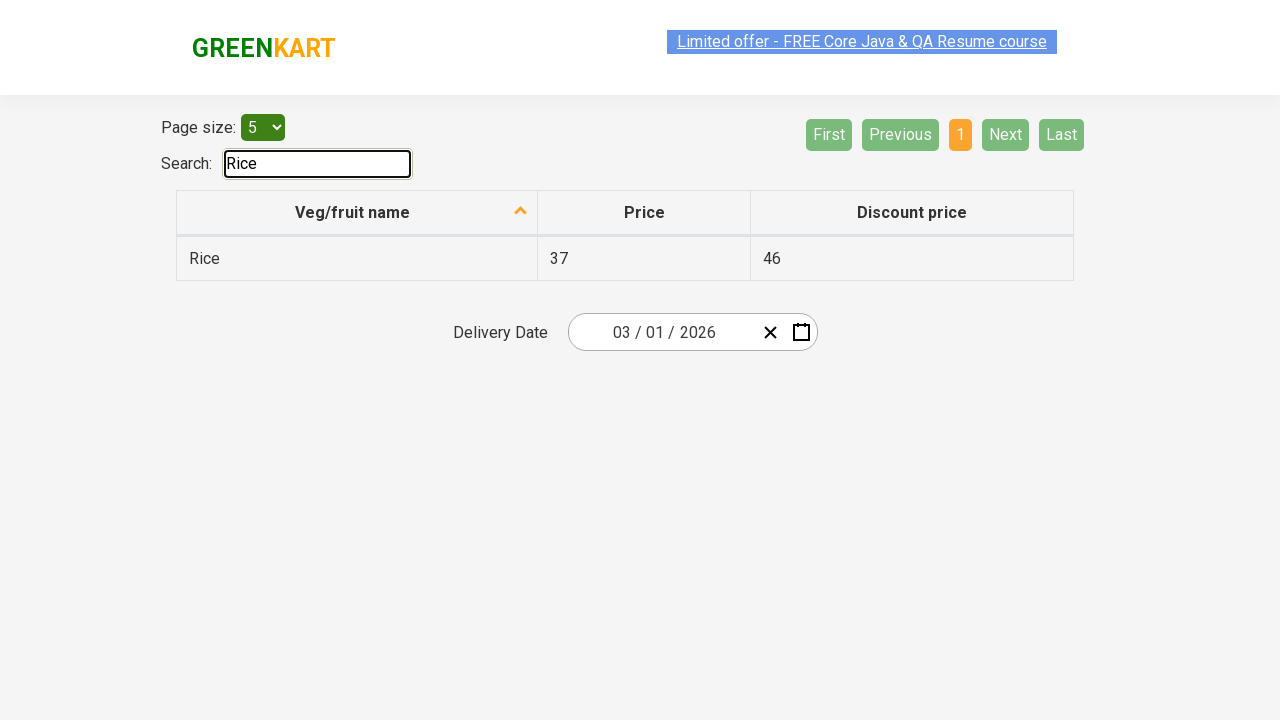

Retrieved 1 table cells from first column
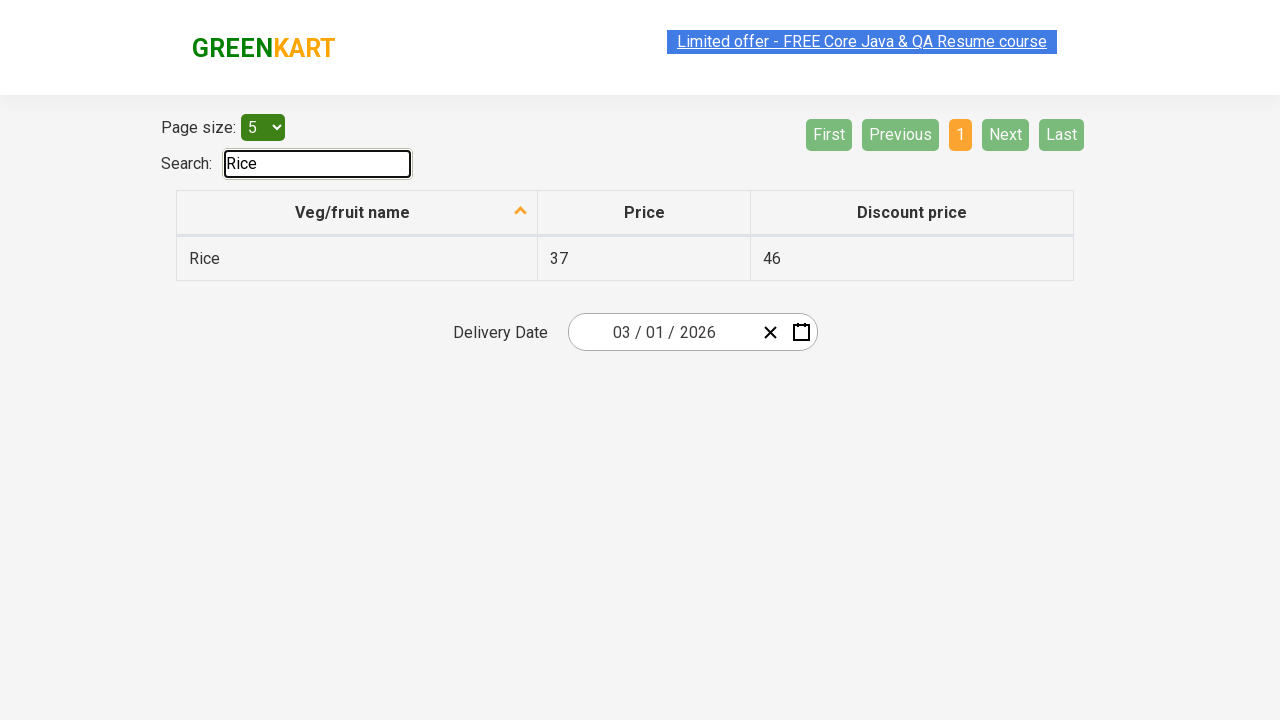

Verified cell contains 'Rice': Rice
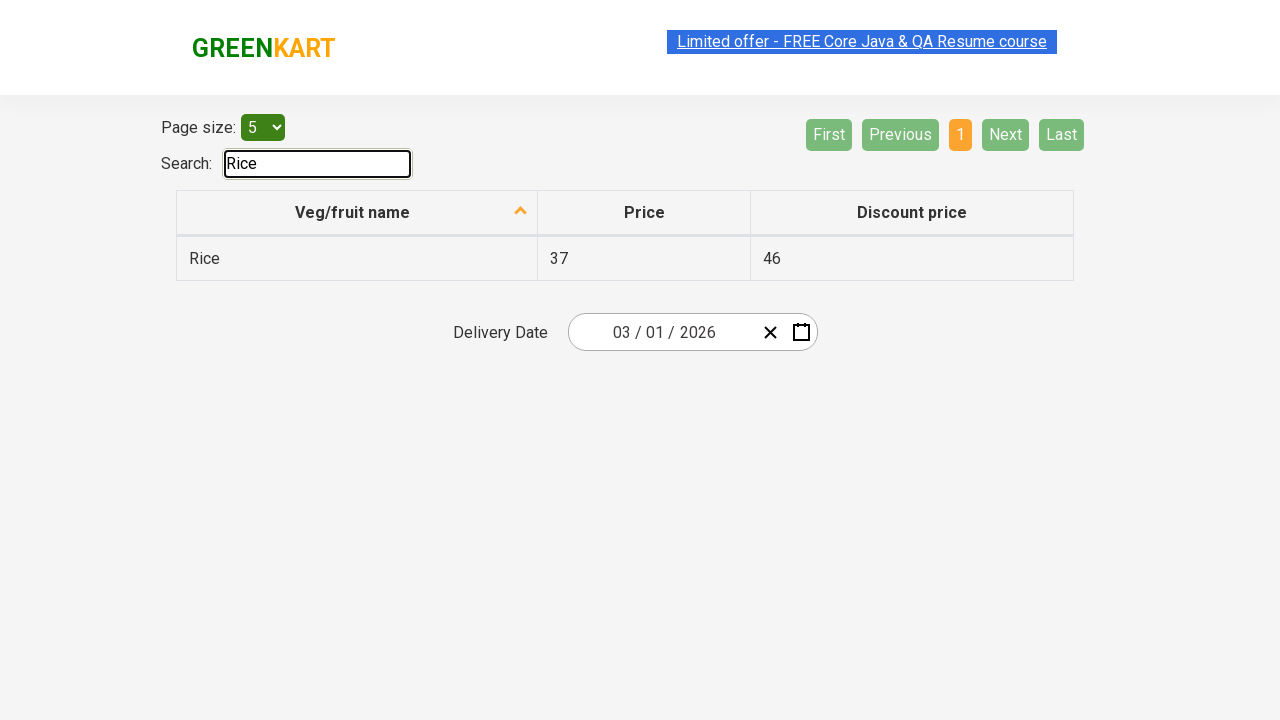

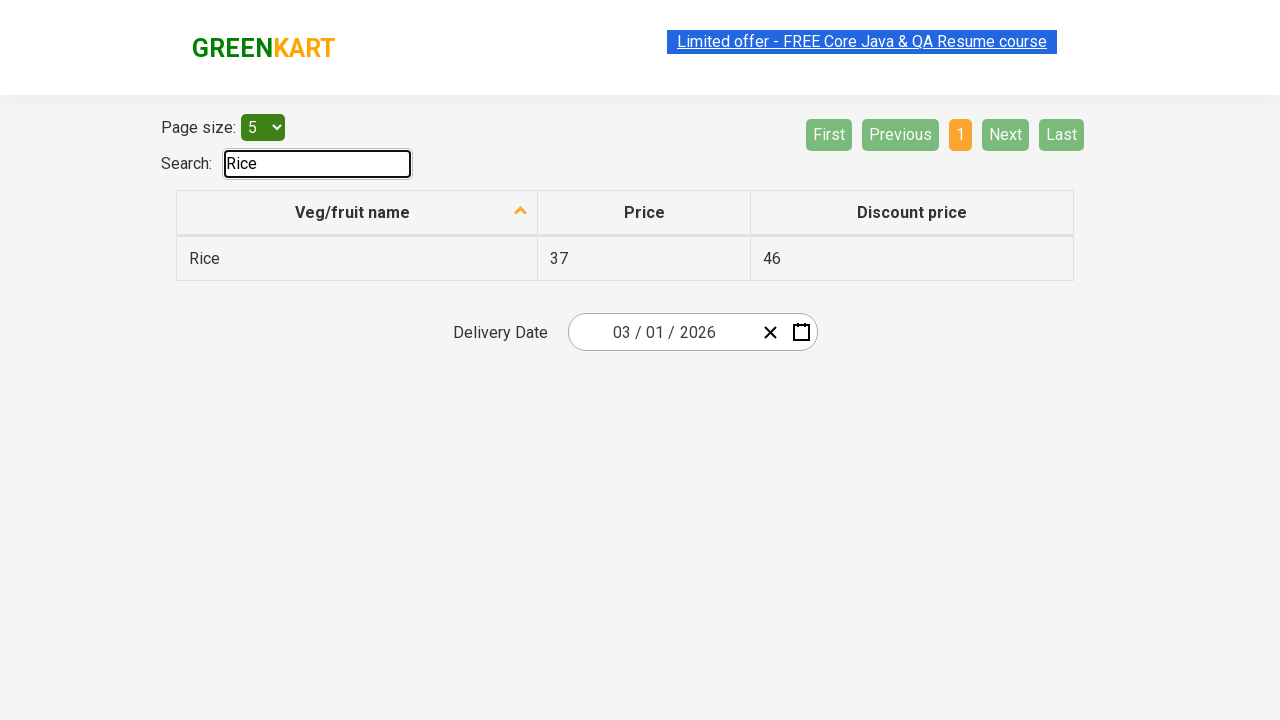